Tests text comparison functionality by entering text in the first input, selecting all text with Ctrl+A, copying with Ctrl+C, tabbing to the second input, and pasting with Ctrl+V

Starting URL: https://text-compare.com/

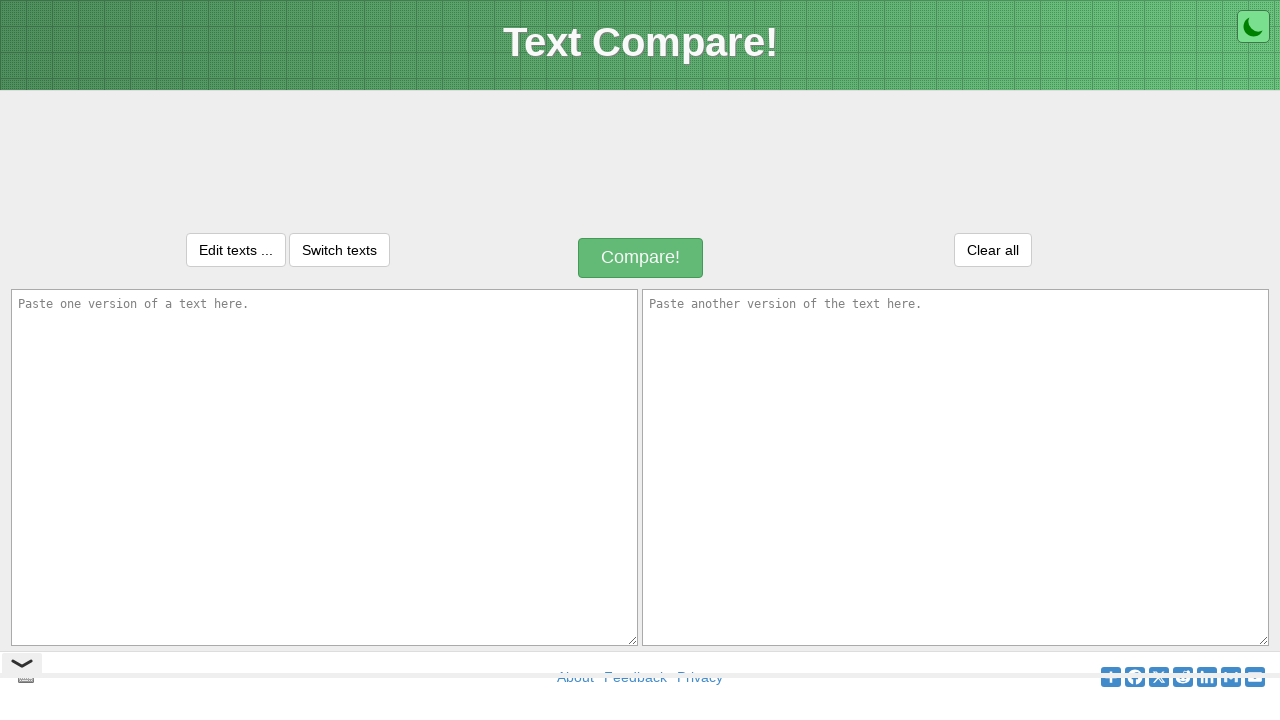

Filled first textarea with 'Welcome Shubham' on textarea#inputText1
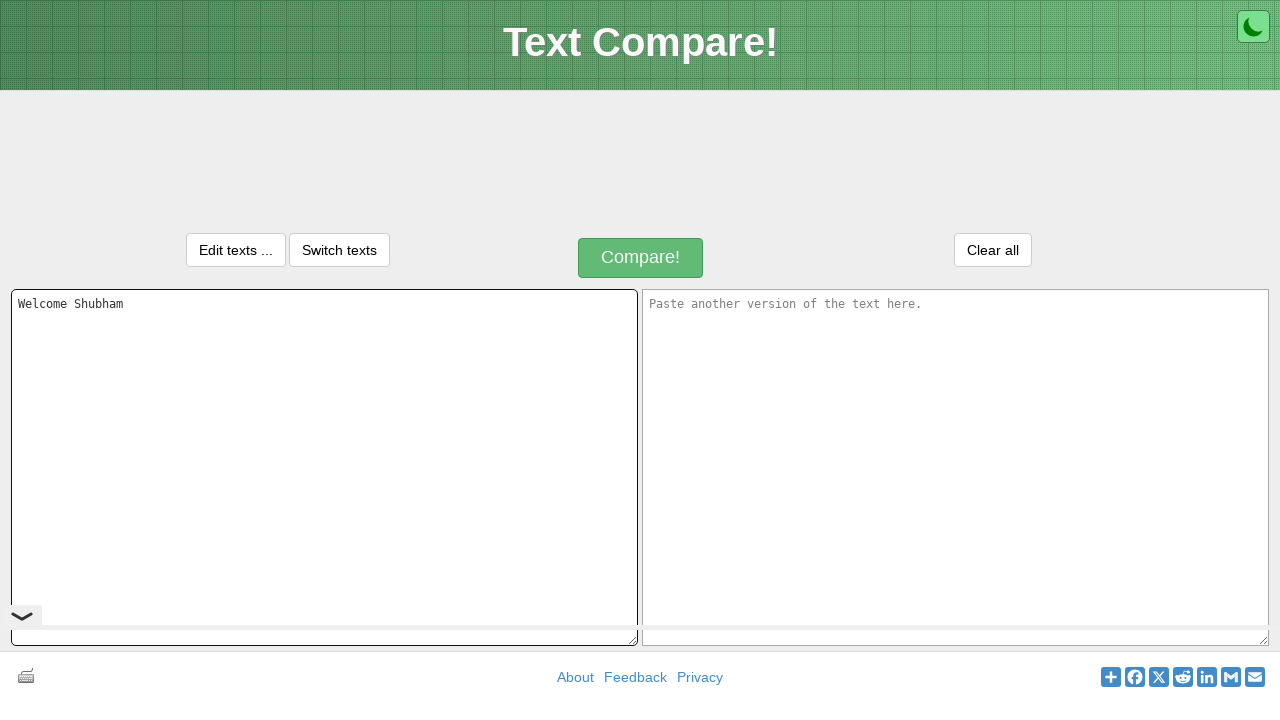

Clicked on first textarea to focus it at (324, 467) on textarea#inputText1
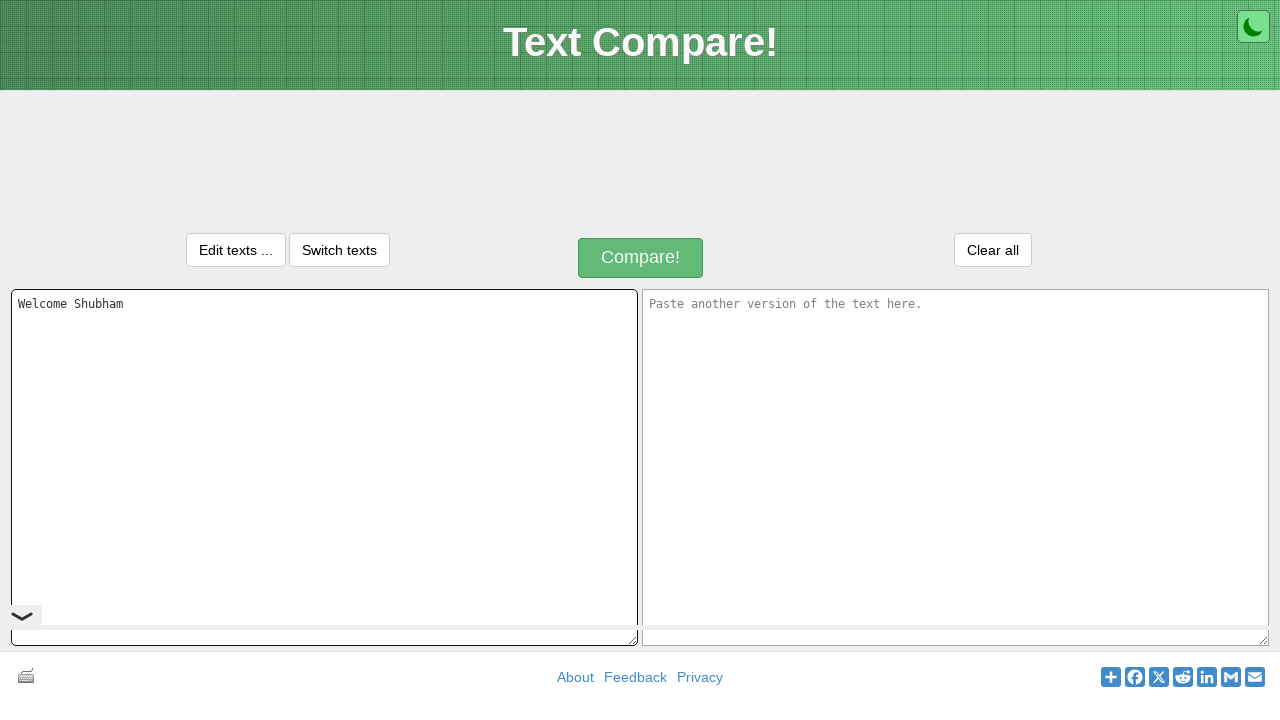

Selected all text in first textarea with Ctrl+A
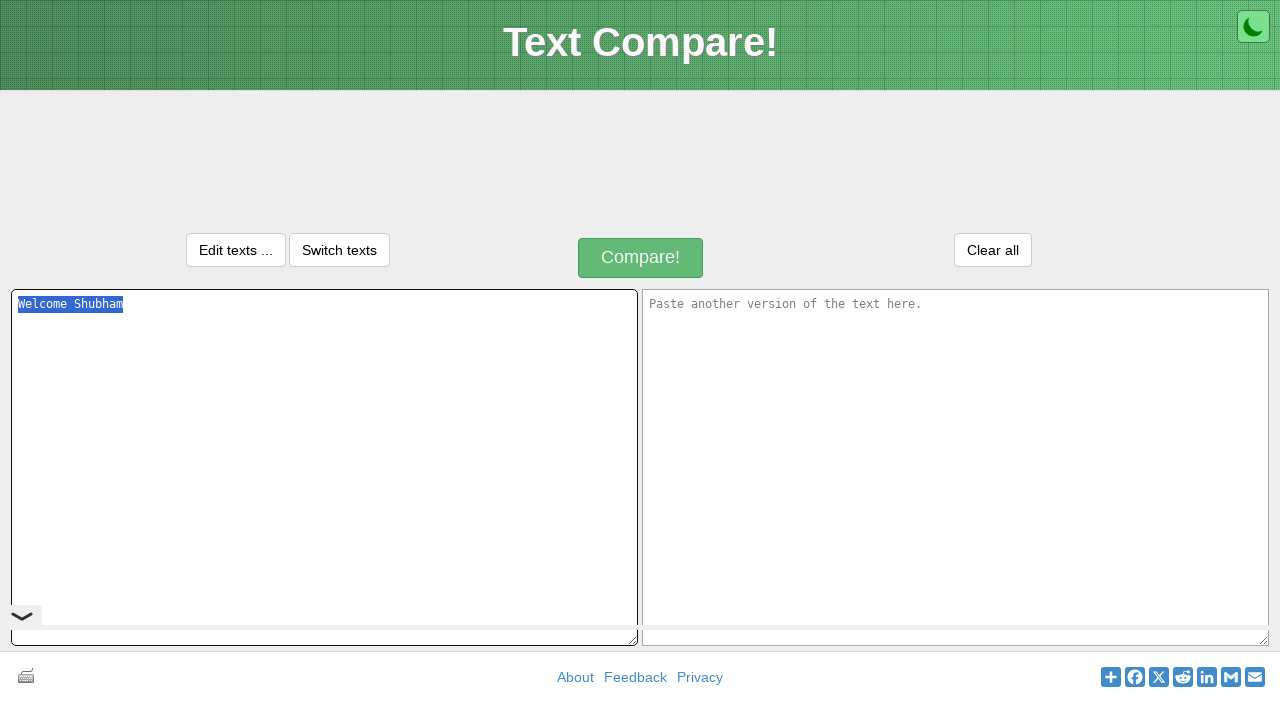

Copied selected text with Ctrl+C
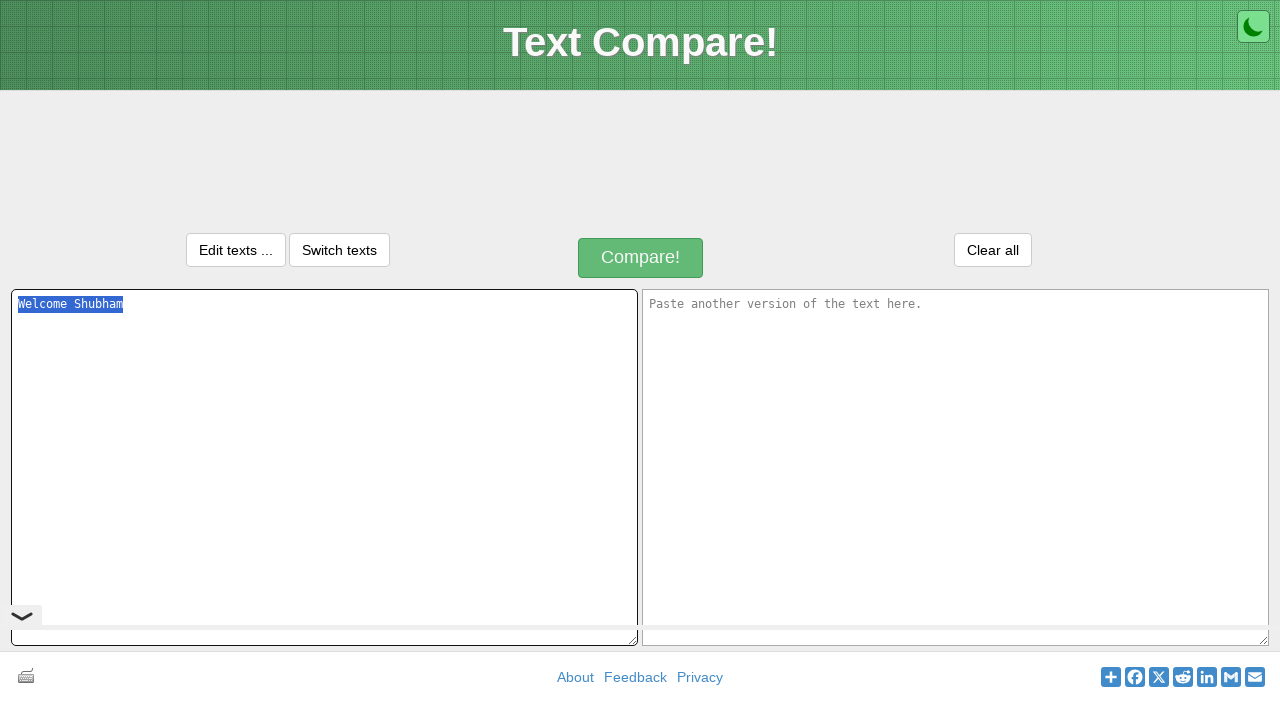

Pressed Tab to move focus to second textarea
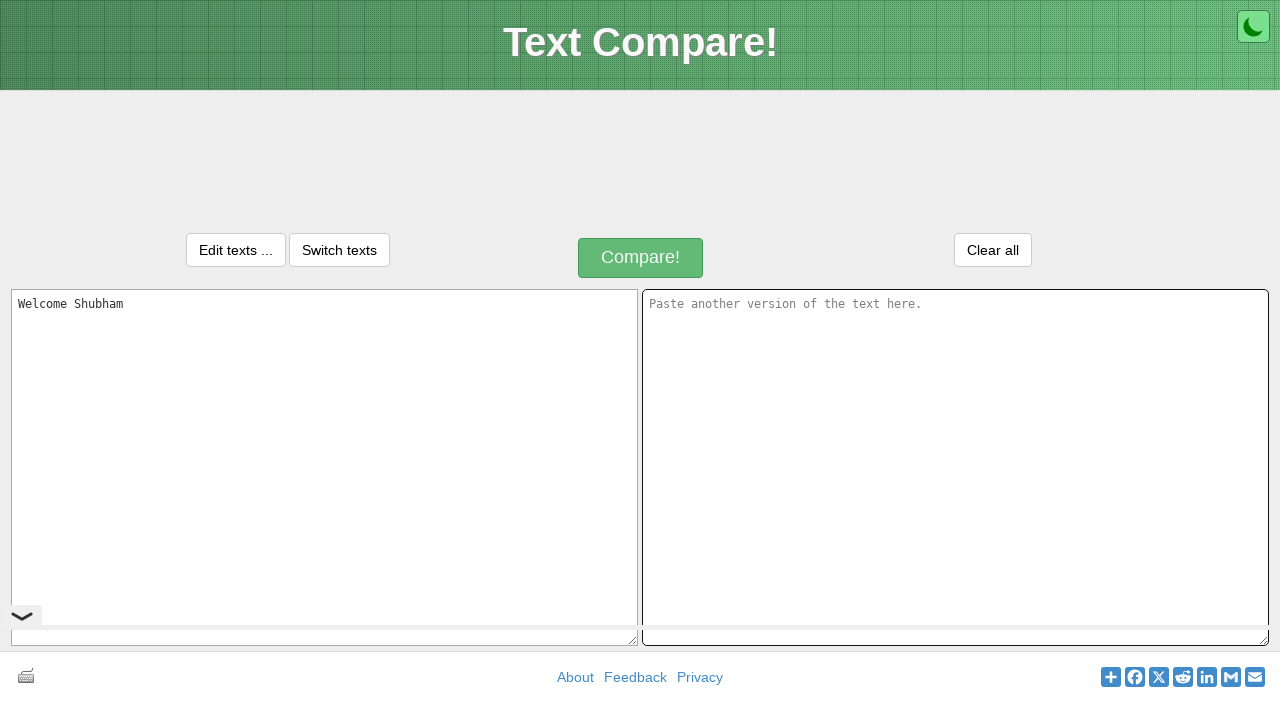

Pasted copied text into second textarea with Ctrl+V
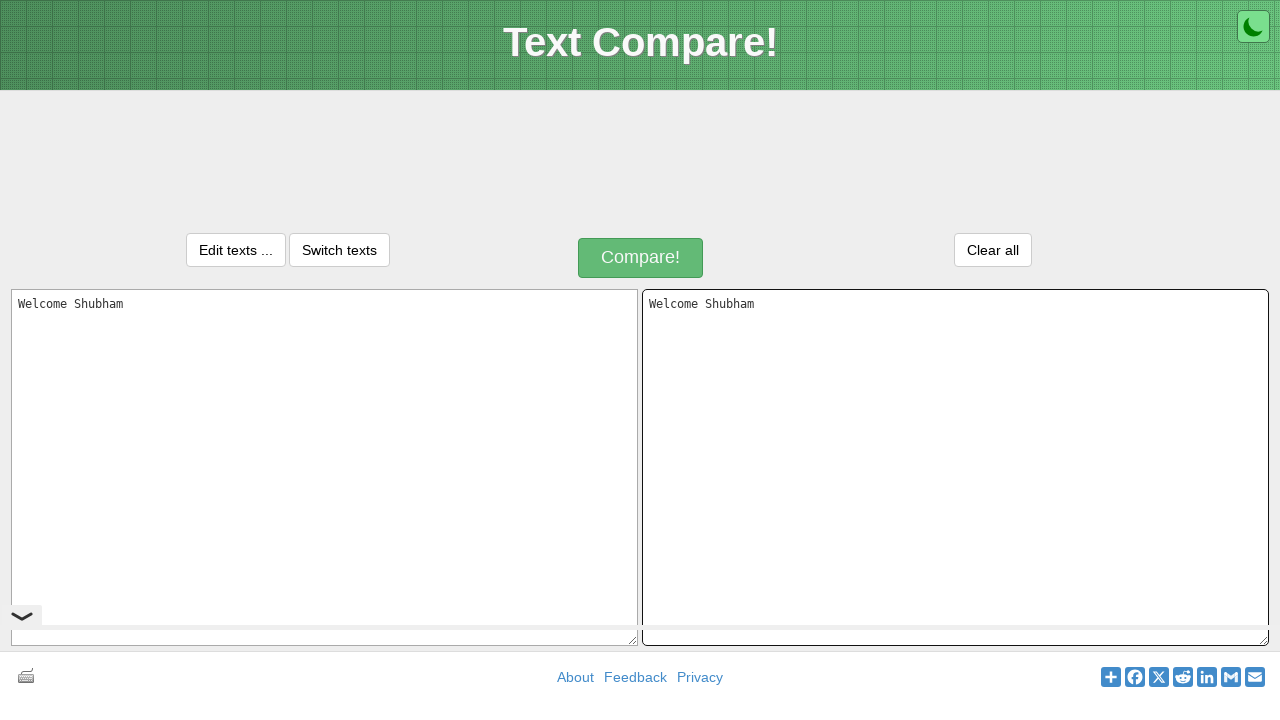

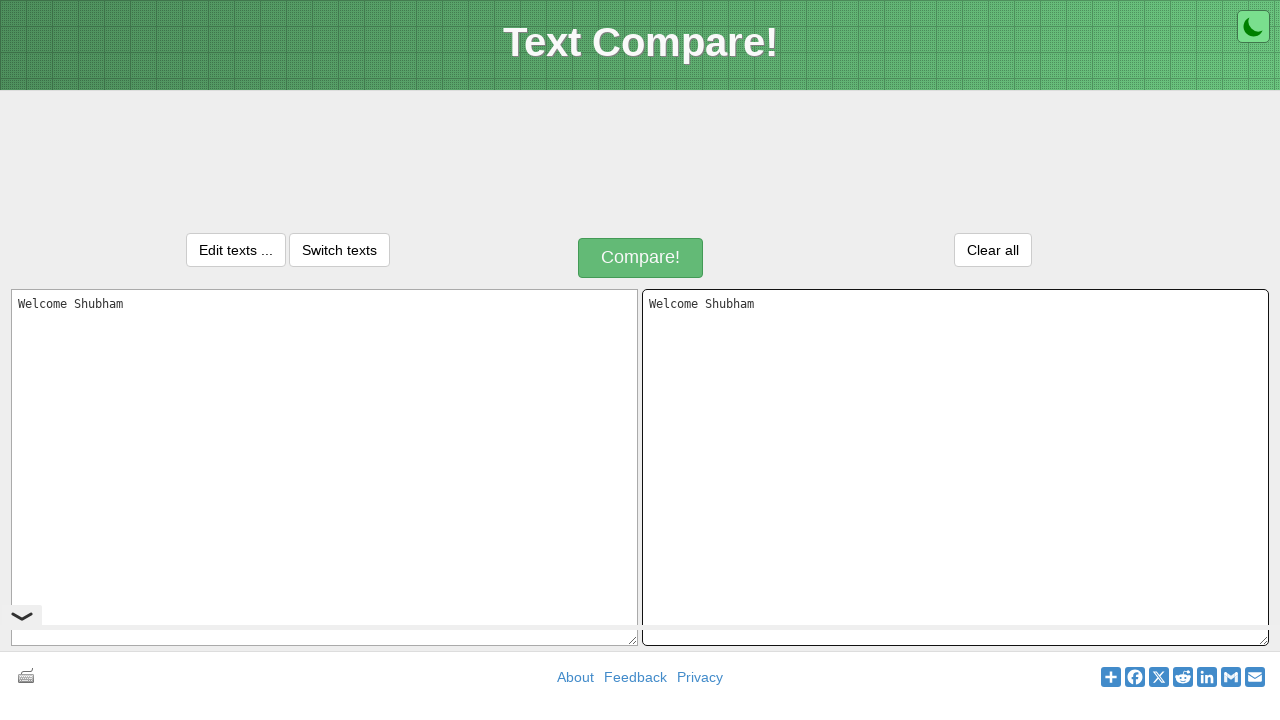